Tests handling of a JavaScript prompt box by clicking a button, entering text into the prompt, accepting it, and verifying the result

Starting URL: https://demoqa.com/alerts

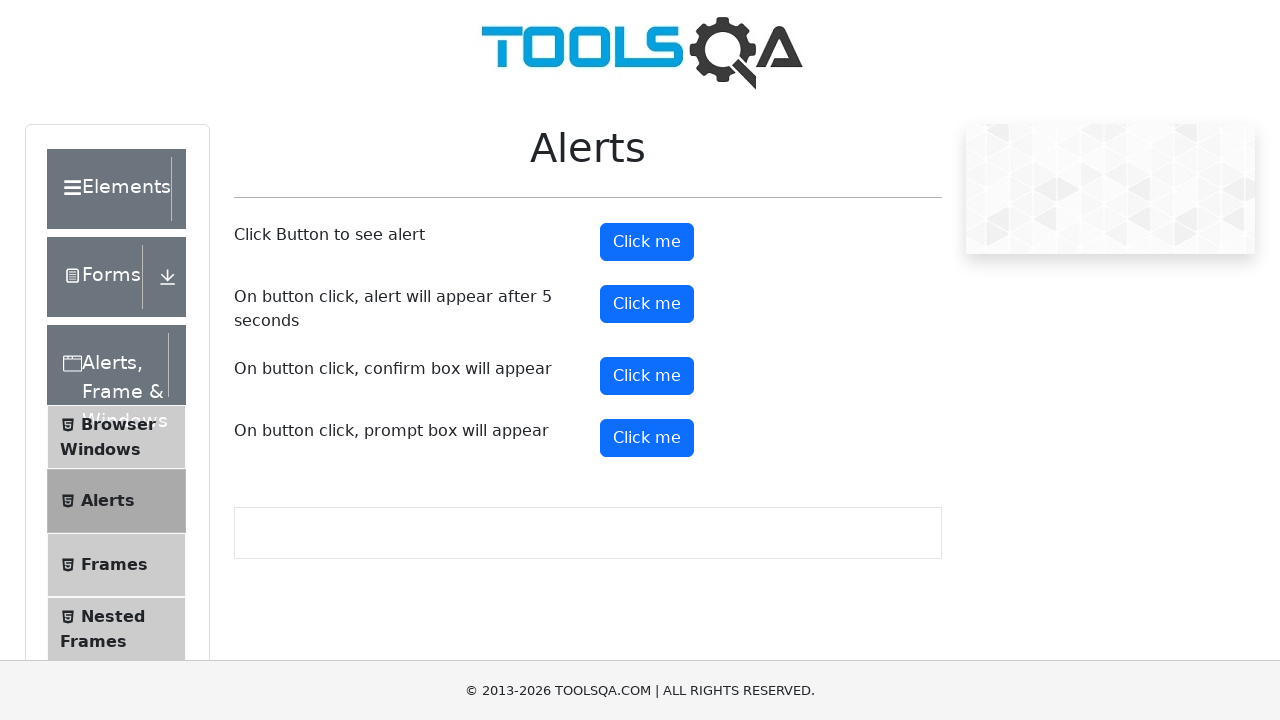

Set up dialog handler to accept prompt with text 'Baris'
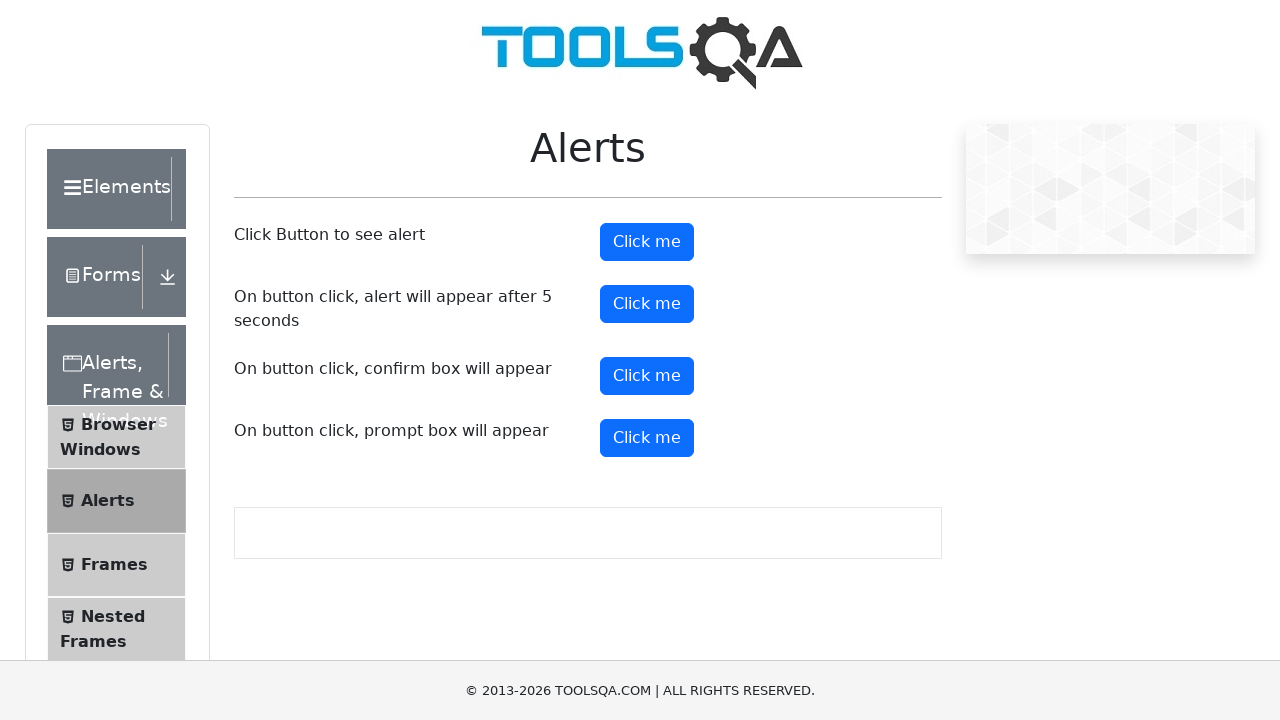

Prompt button became visible
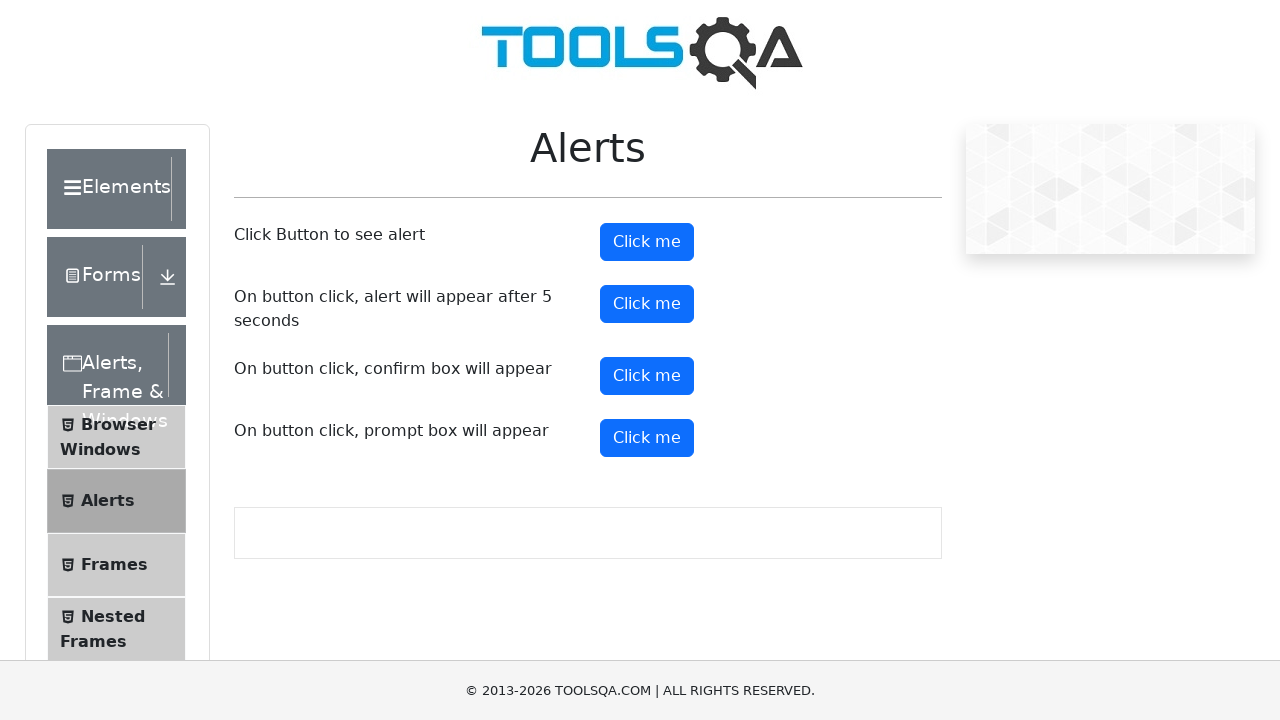

Clicked the prompt button to trigger JavaScript prompt box at (647, 438) on #promtButton
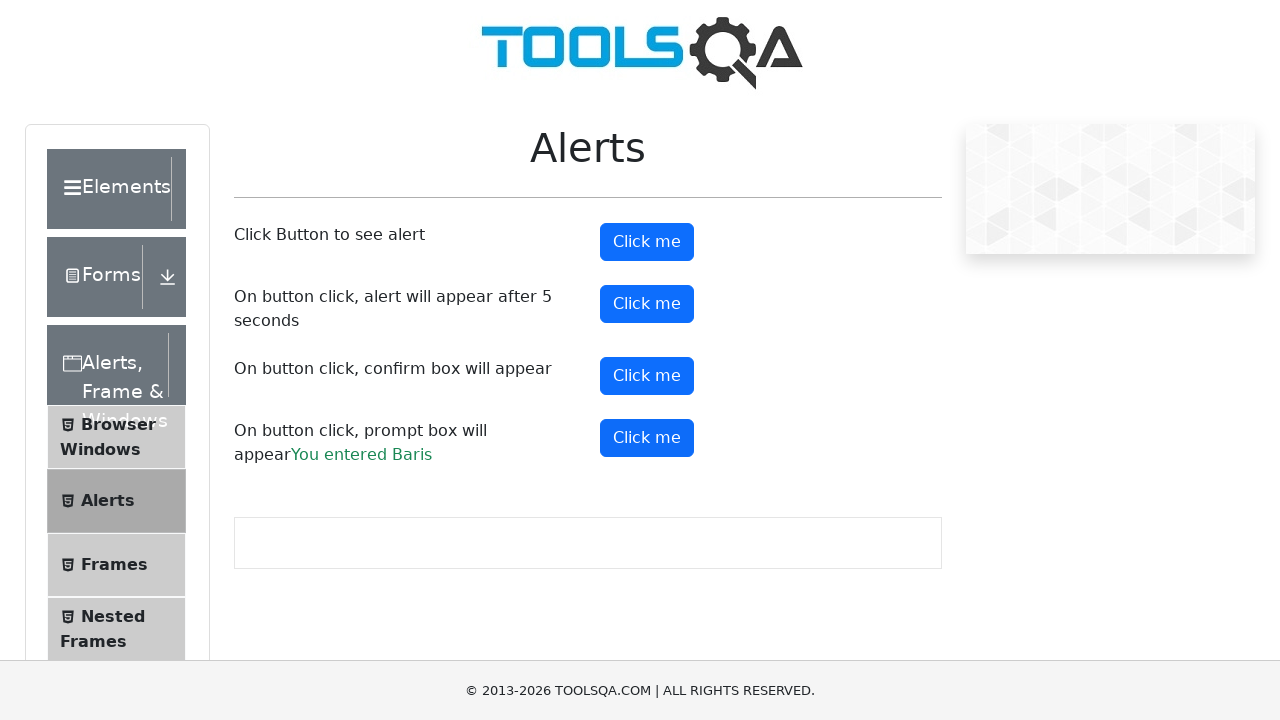

Prompt result element appeared after accepting the dialog
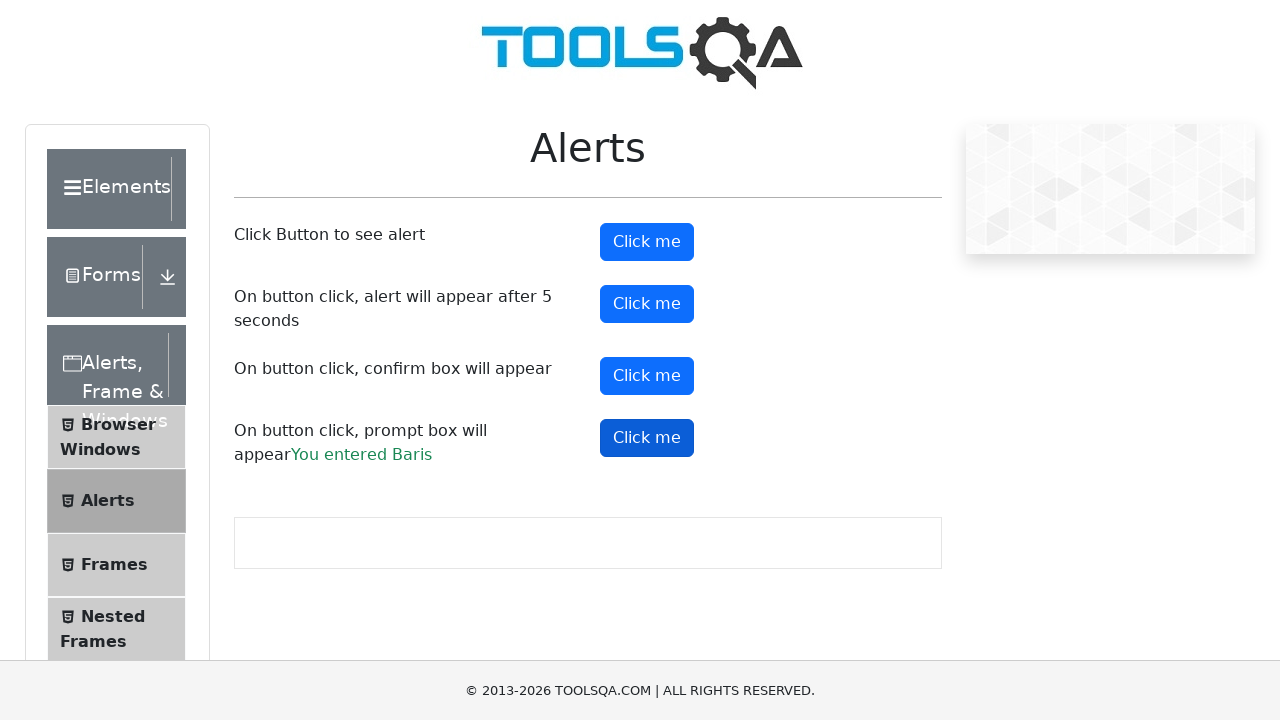

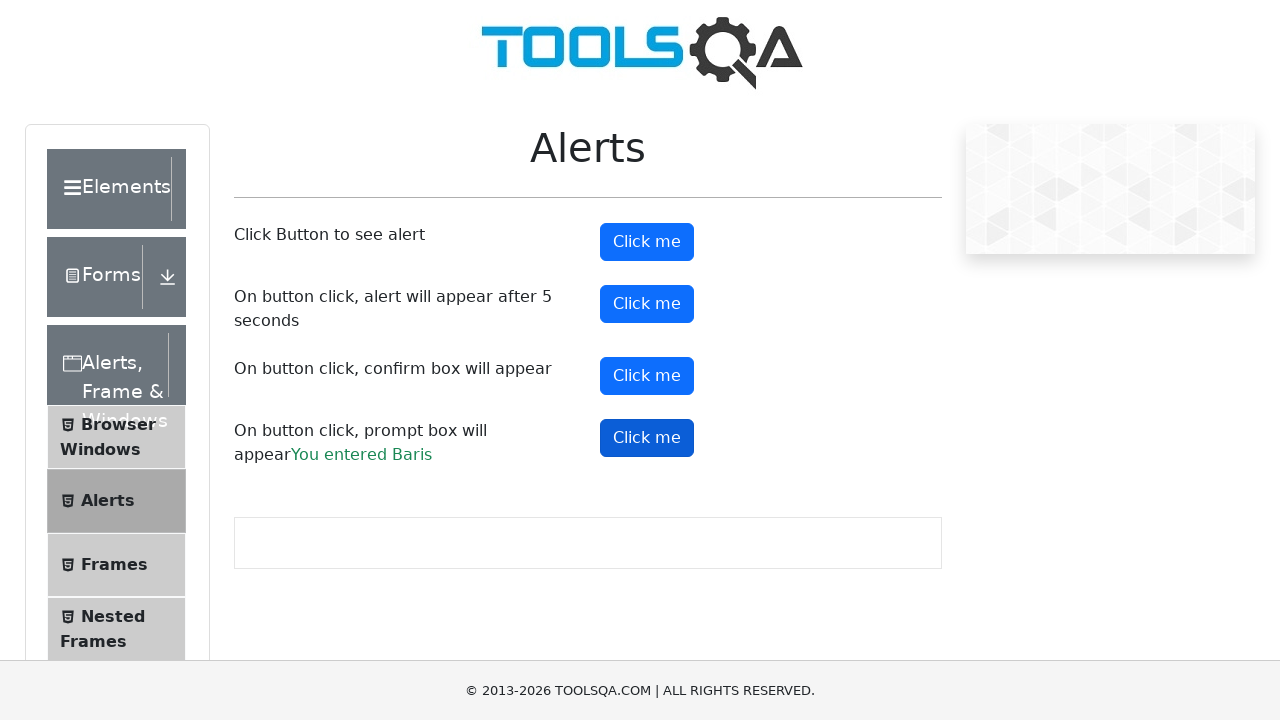